Navigates to a study page and verifies element presence

Starting URL: https://vip.ceshiren.com/#/ui_study

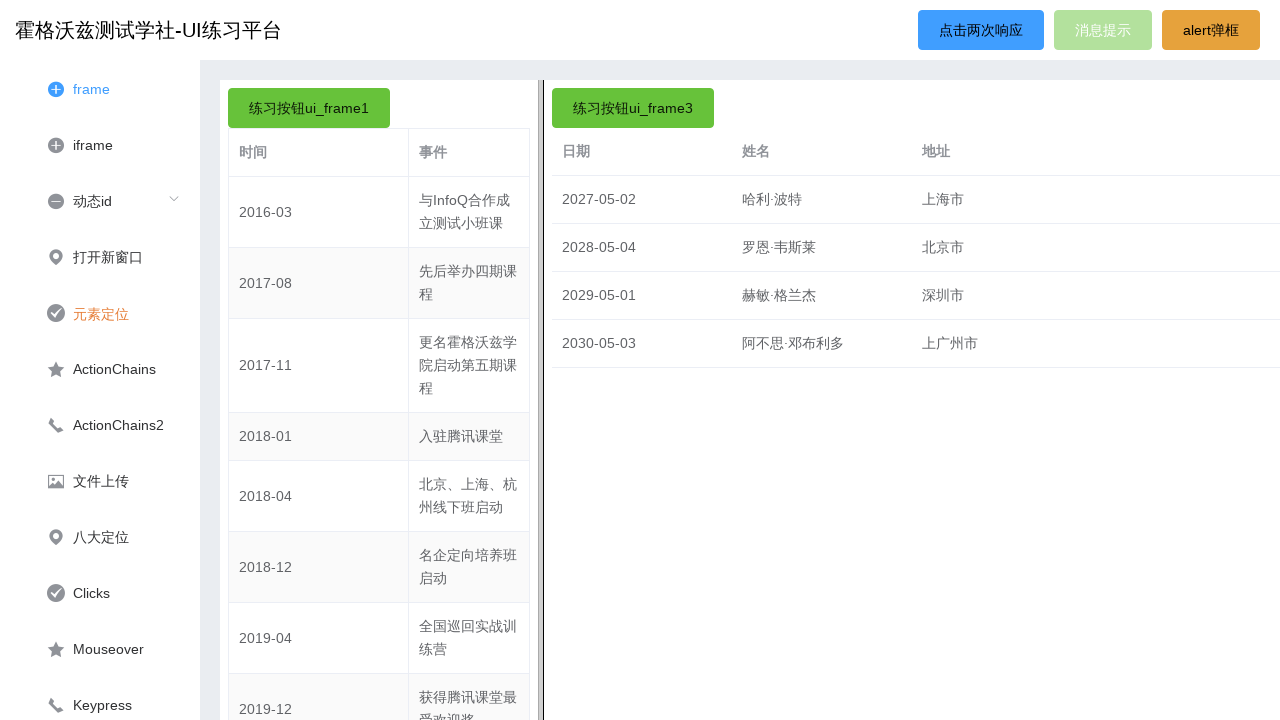

Waited for element with ID 'locate_id' to be present on the study page
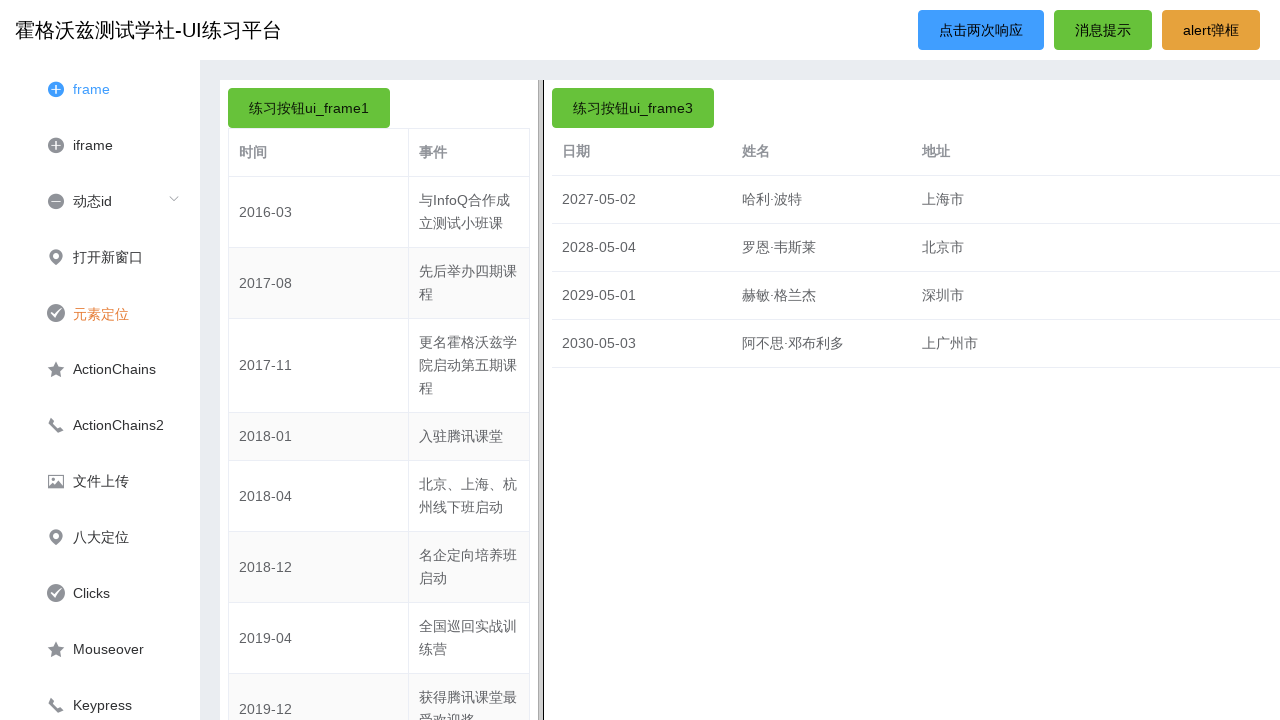

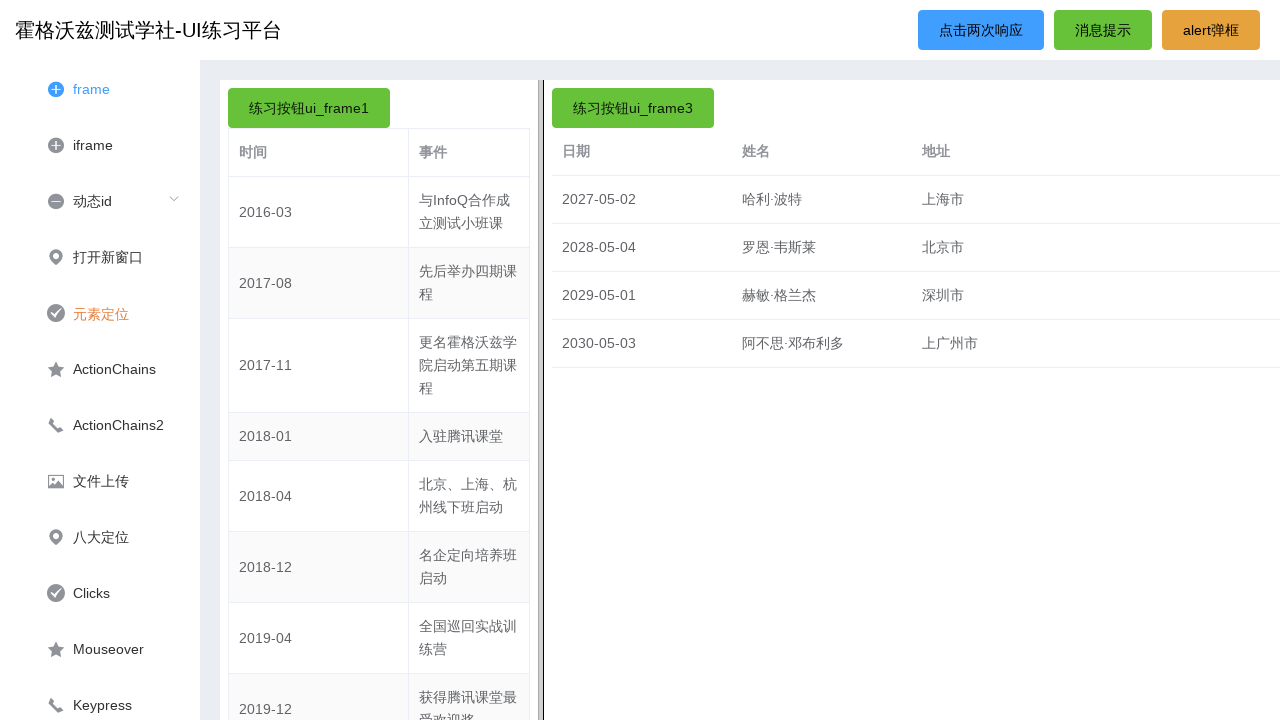